Tests the drag functionality on jQuery UI by navigating to the Draggable demo, switching to the demo iframe, and programmatically moving the draggable element to a new position using JavaScript.

Starting URL: https://jqueryui.com/

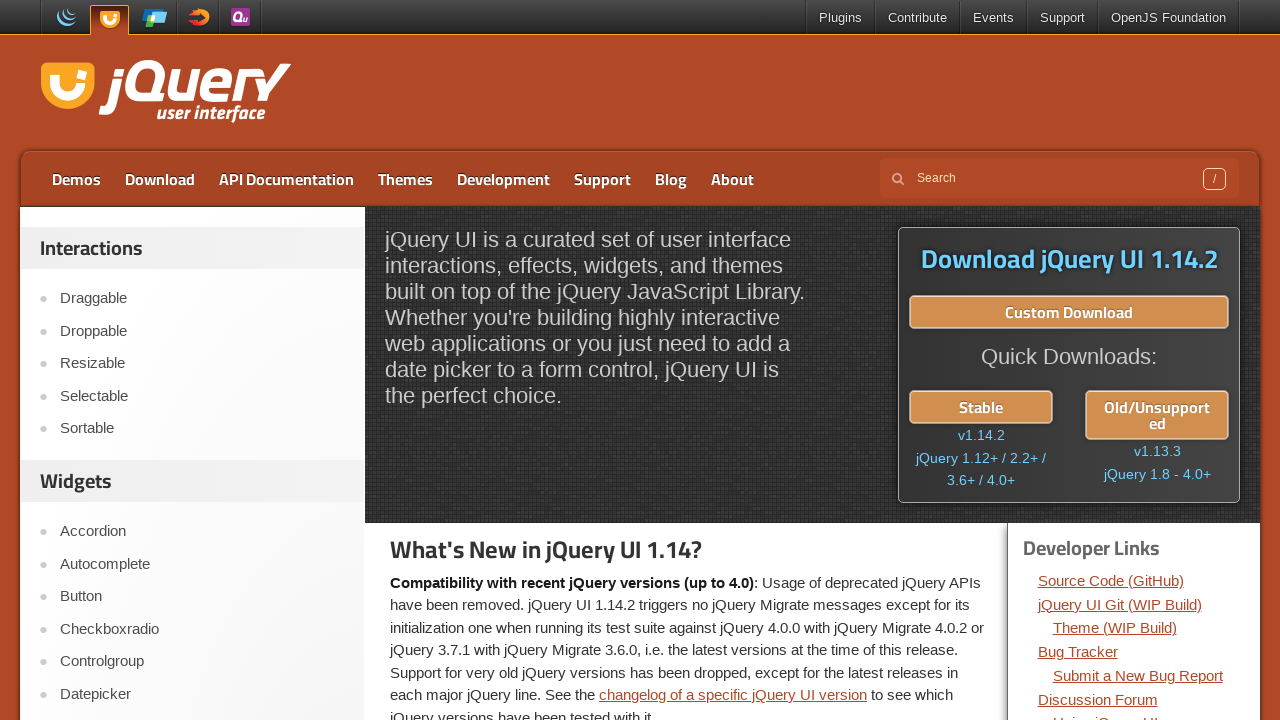

Clicked on the Draggable link at (202, 299) on text=Draggable
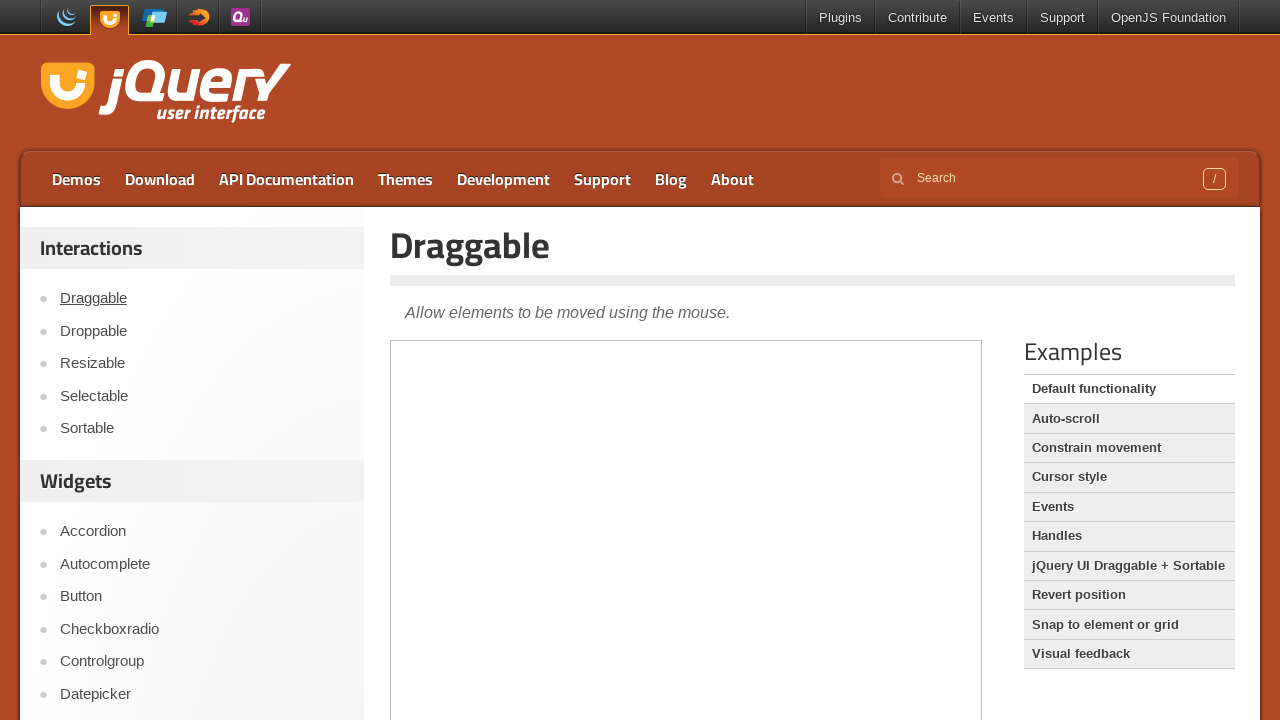

Located the demo iframe
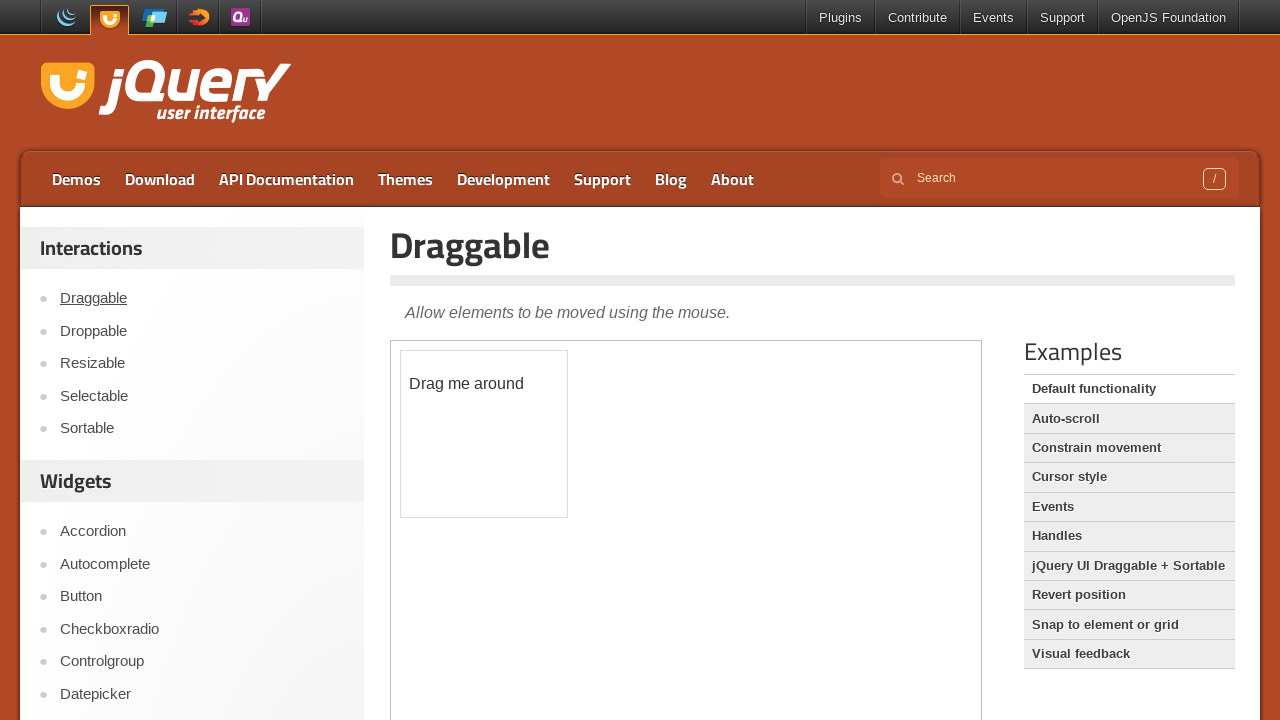

Located the draggable element within the iframe
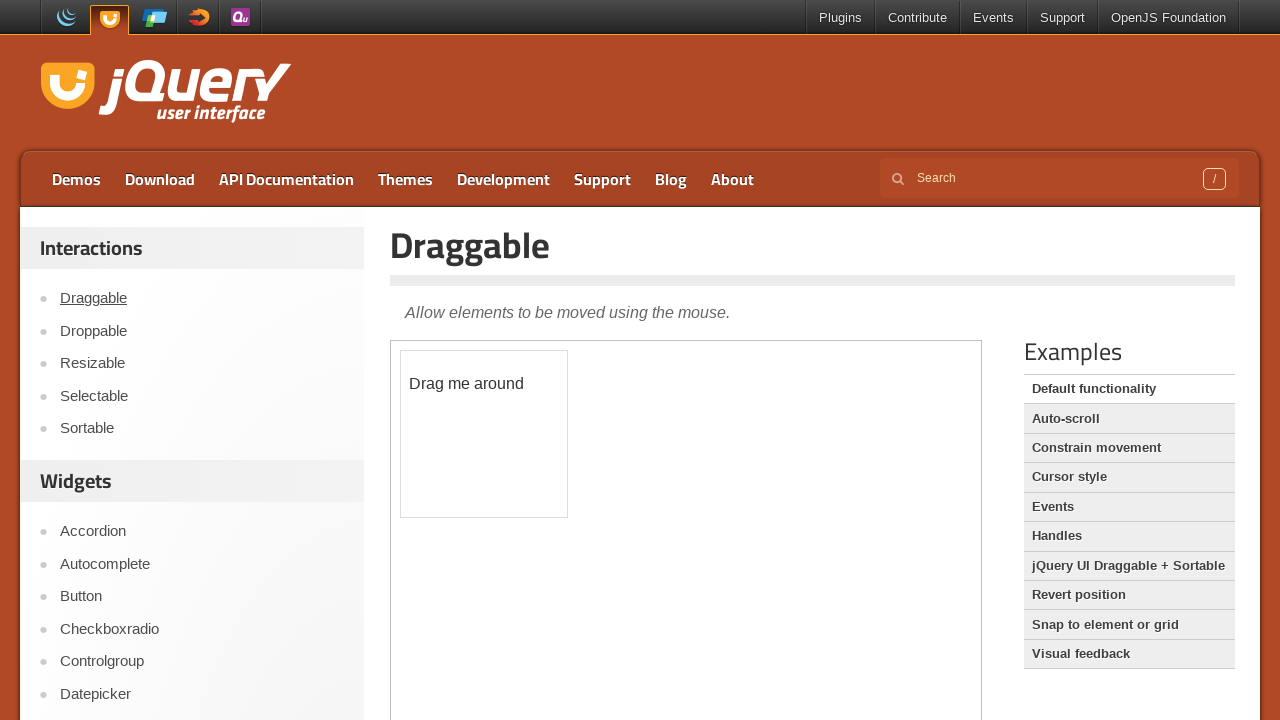

Waited for draggable element to become visible
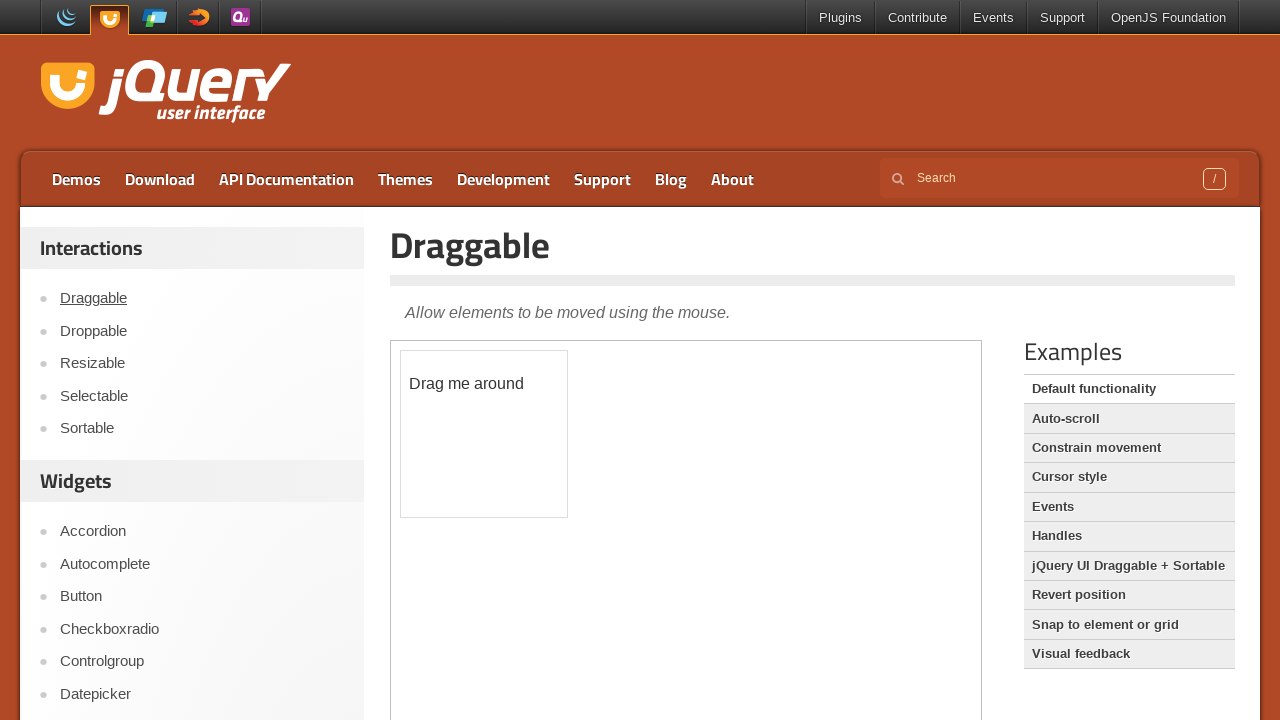

Moved draggable element to position (150px, 150px) using JavaScript
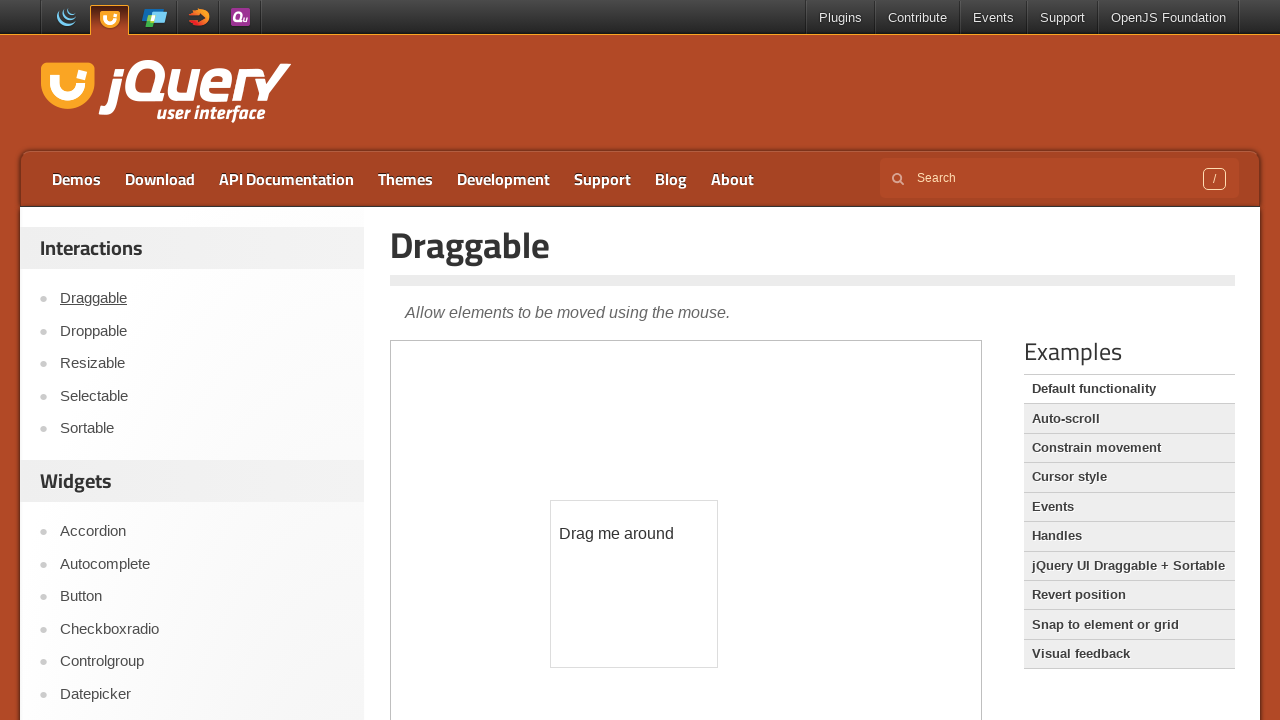

Verified draggable element is still visible after moving
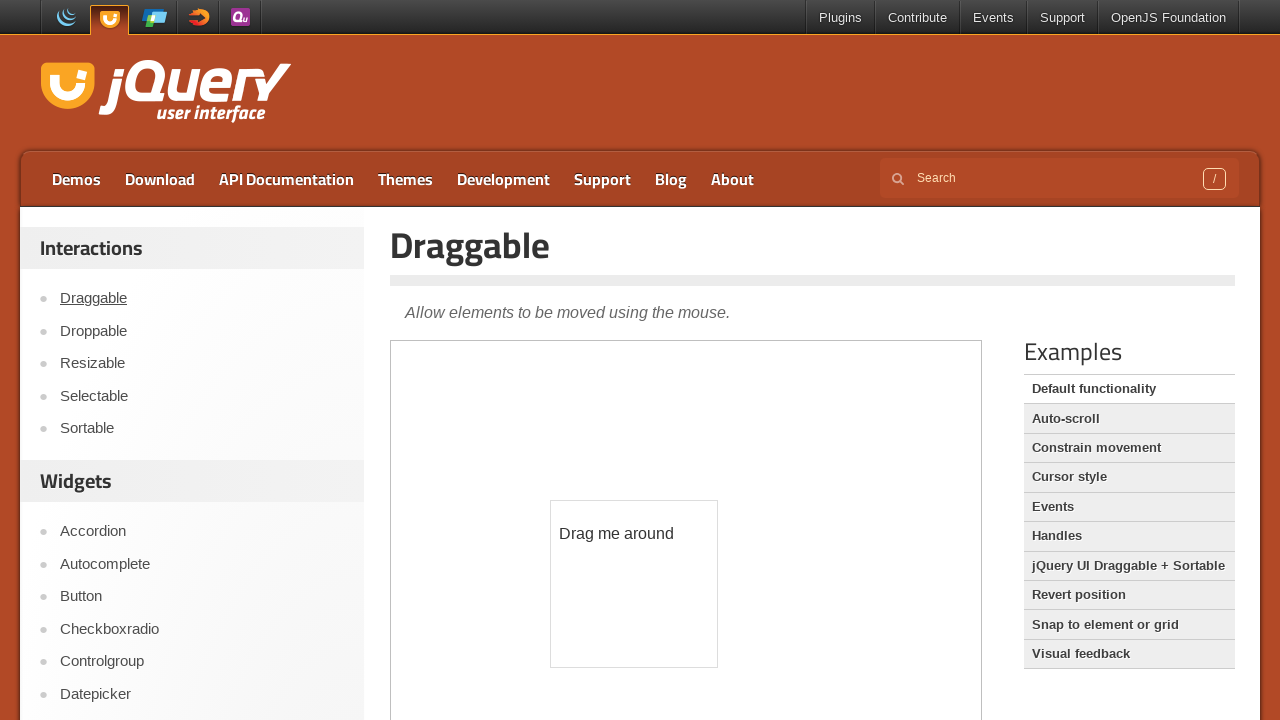

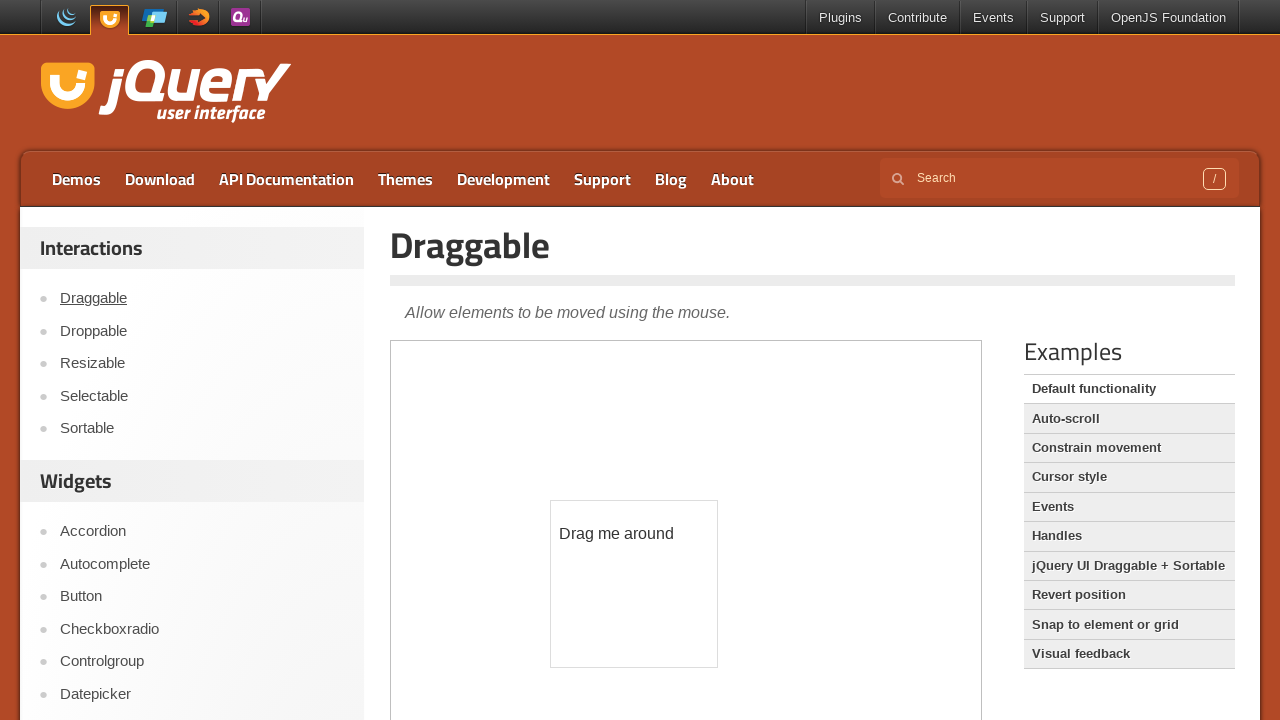